Tests navigation to the men's exercises section by clicking the menu item and verifying the page loads with correct heading elements.

Starting URL: https://m.sport-express.ru/zozh/fitness/

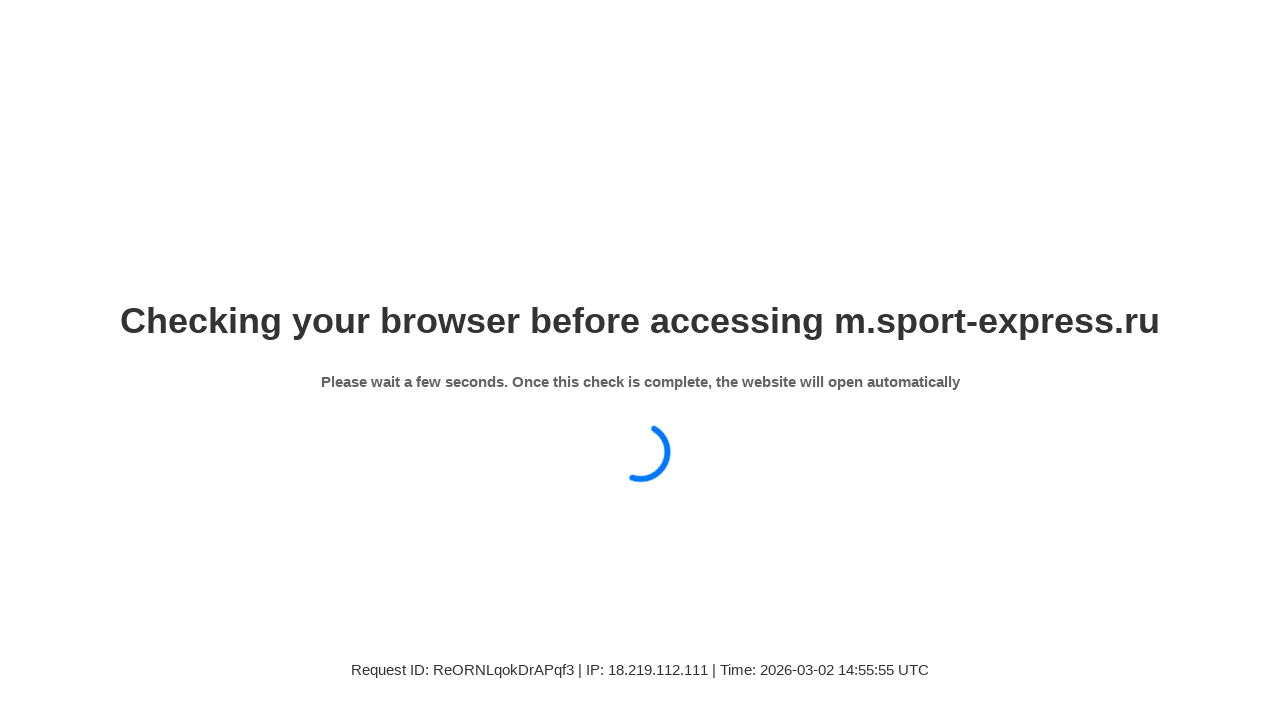

Clicked on 'Men's Exercises' menu item at (242, 381) on div.ls-mainpage__rubrics.ls-mainpage__rubrics--top a.ls-rubric-menu-item.ls-rubr
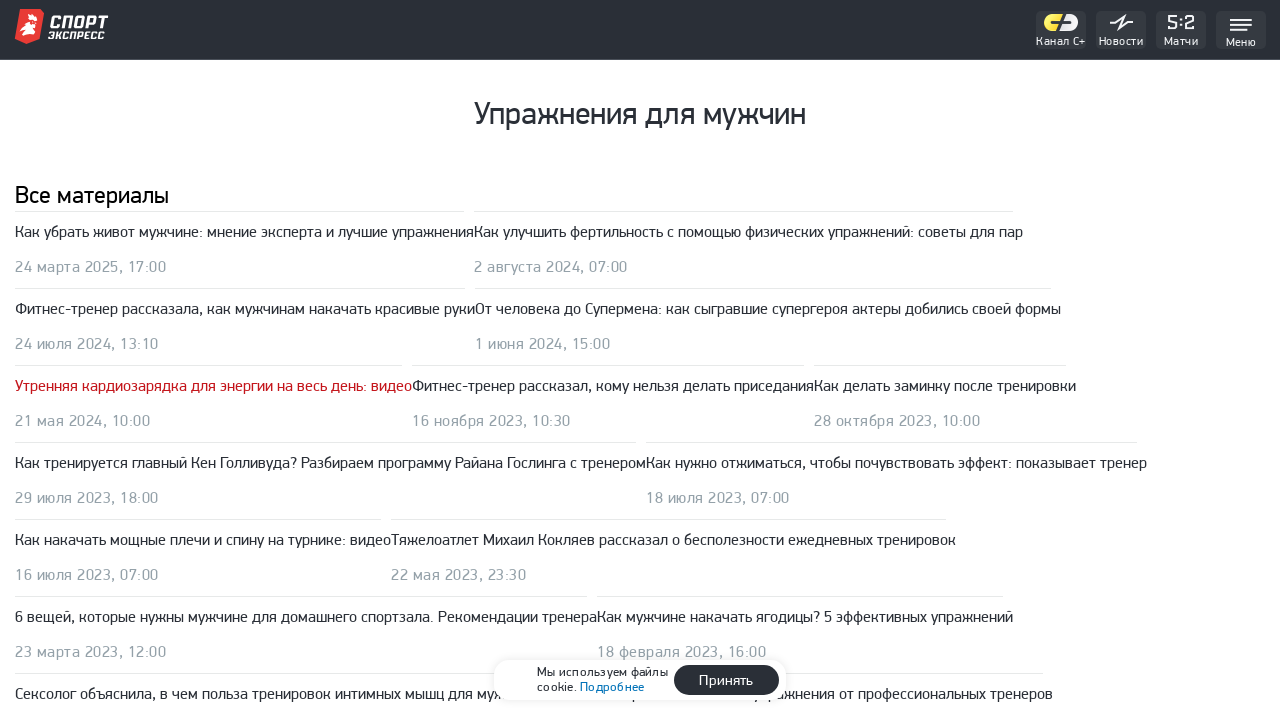

Navigated to men's exercises page URL
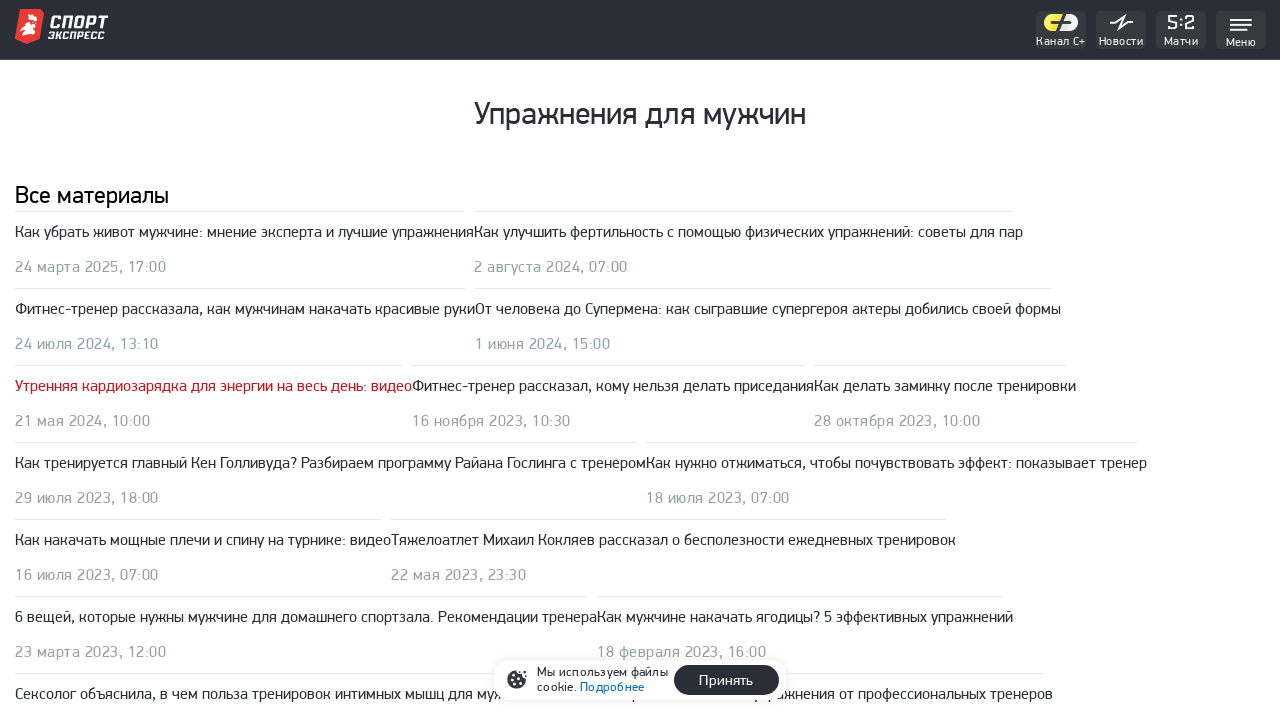

Verified h1 heading 'Упражнения для мужчин' is present
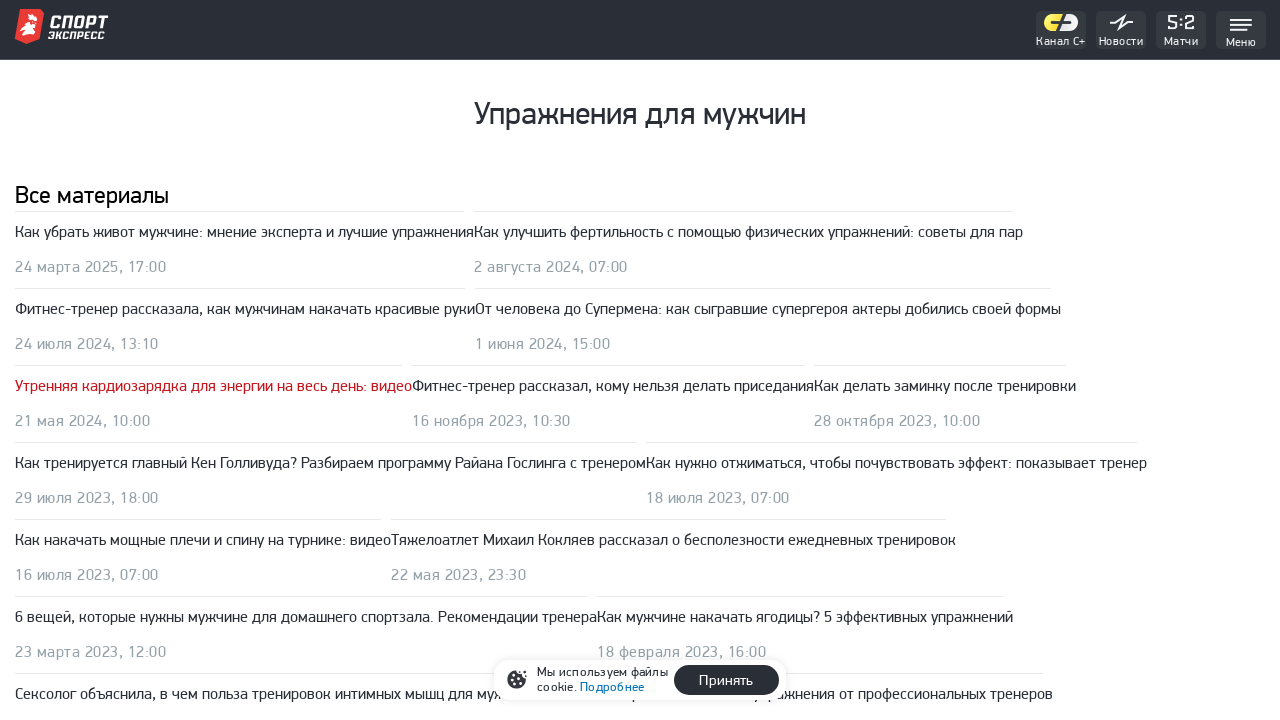

Verified h2 heading 'Все материалы' is present
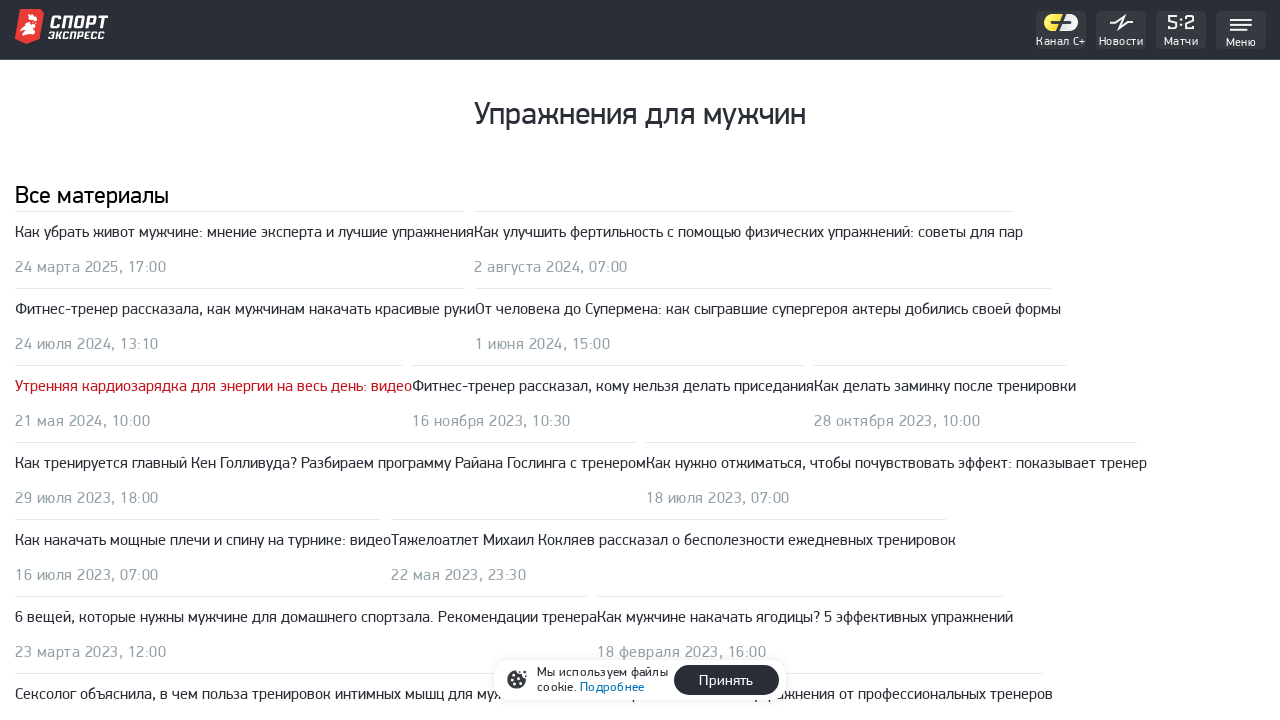

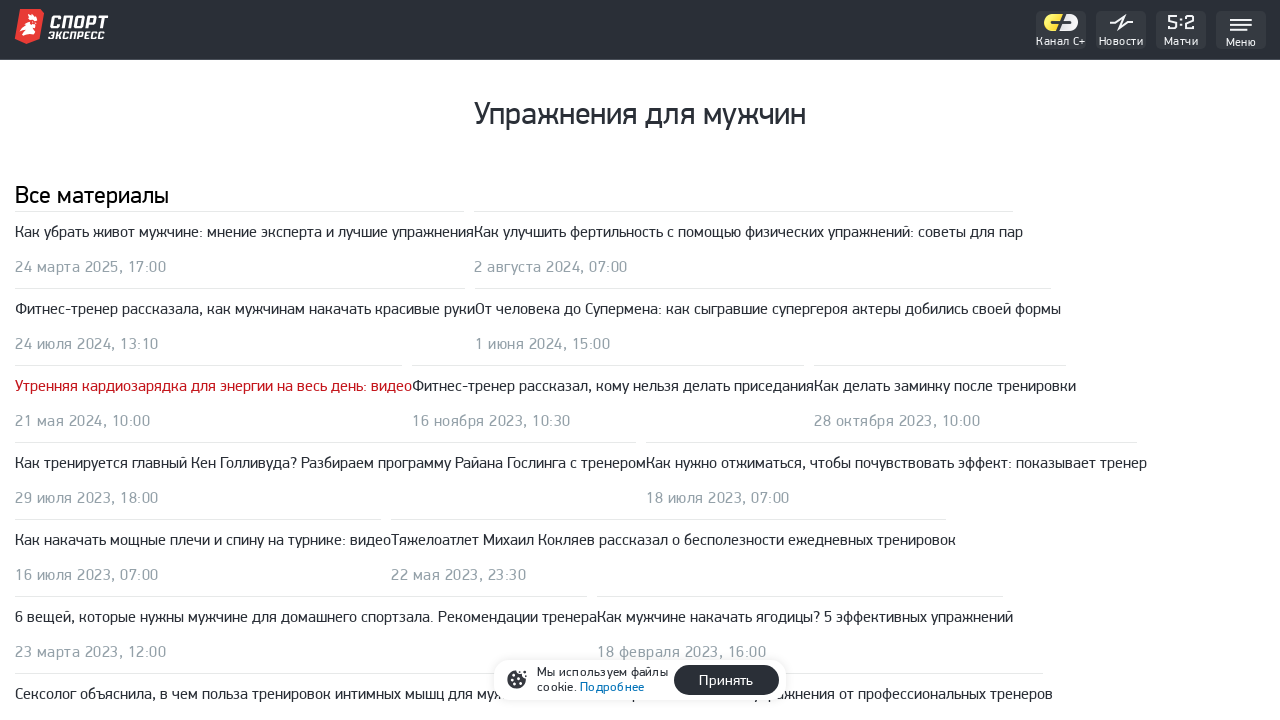